Tests dynamic loading page with explicit wait - clicks start button, waits for element to display, and verifies finish text

Starting URL: http://the-internet.herokuapp.com/dynamic_loading/2

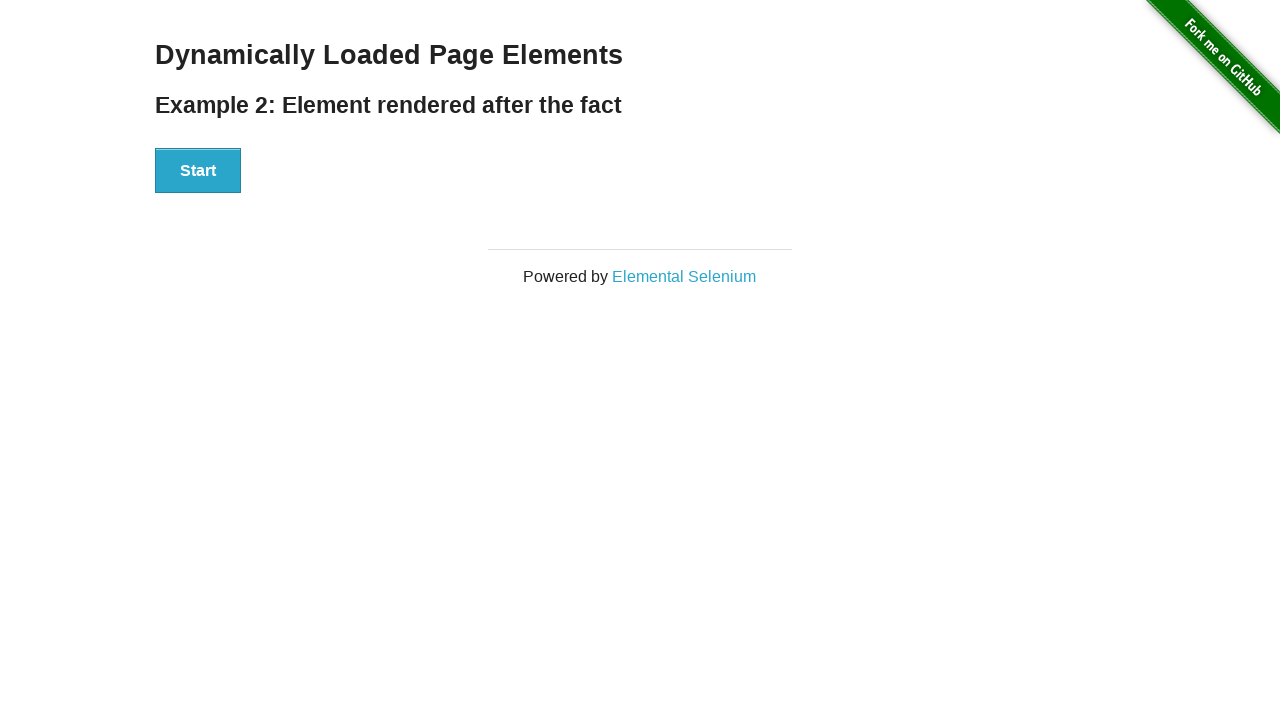

Clicked start button on dynamic loading page at (198, 171) on #start button
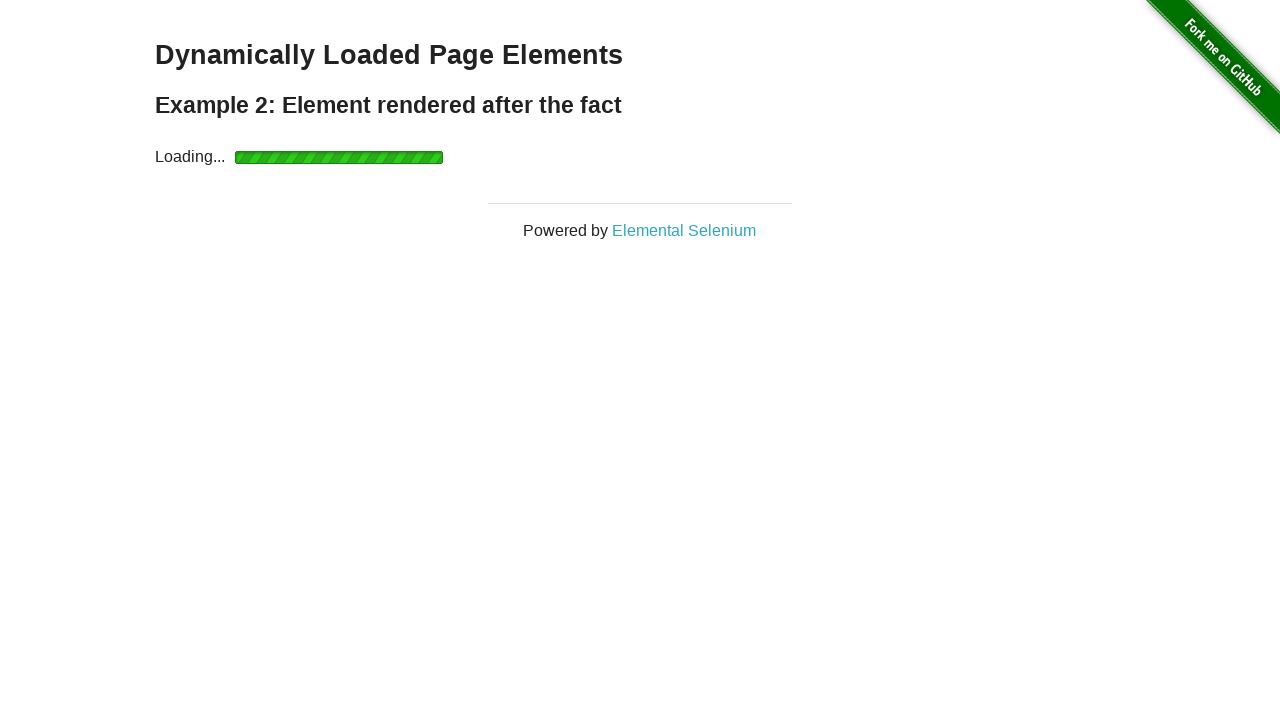

Waited for finish element to be visible
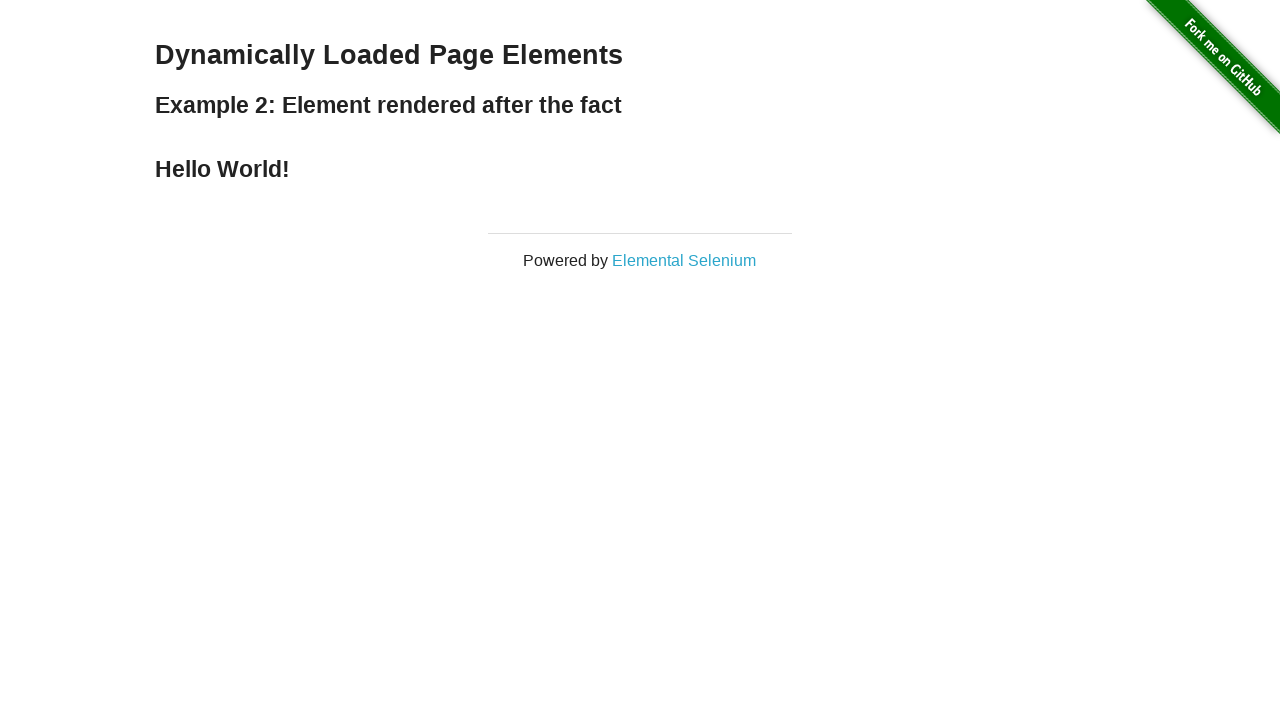

Retrieved finish element text content
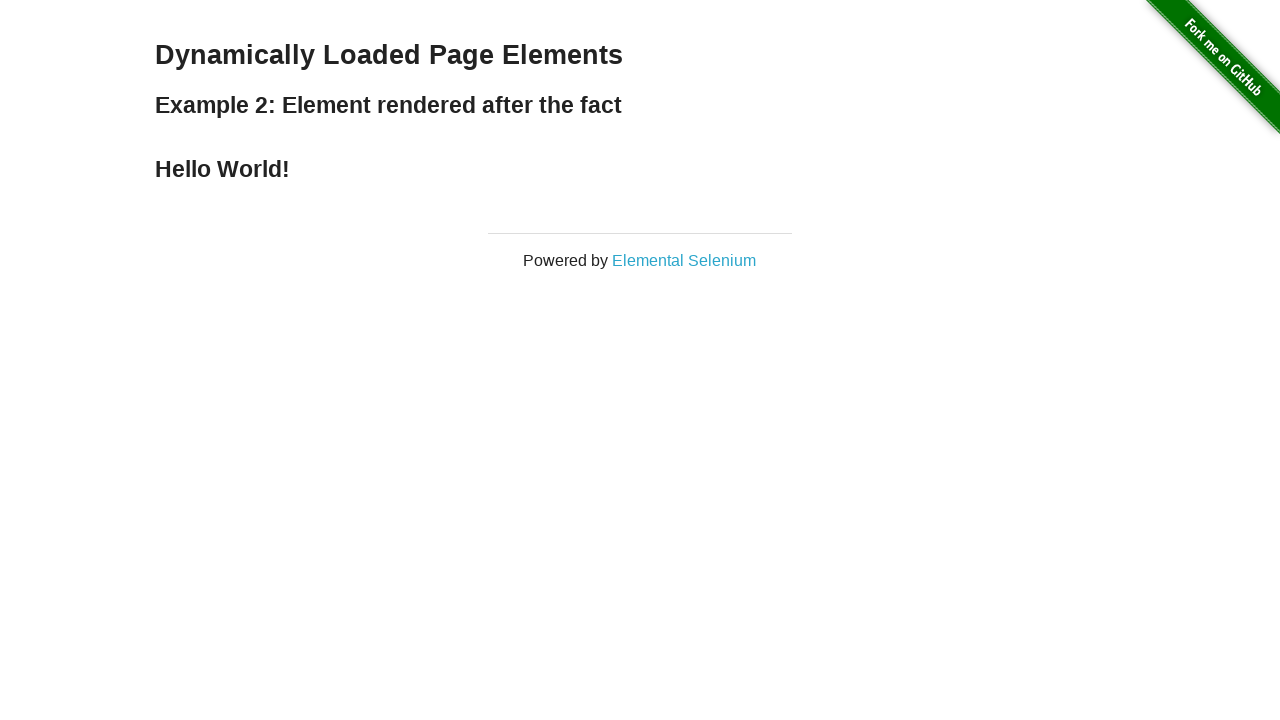

Verified finish text matches 'Hello World!'
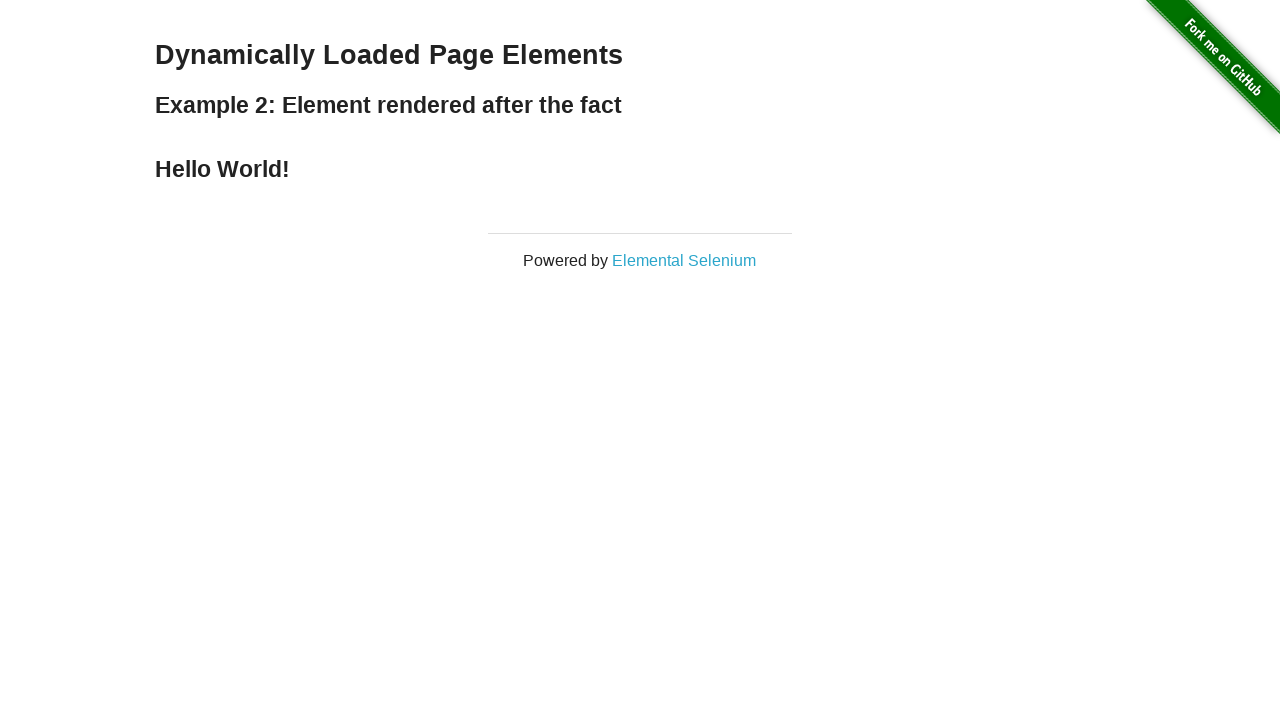

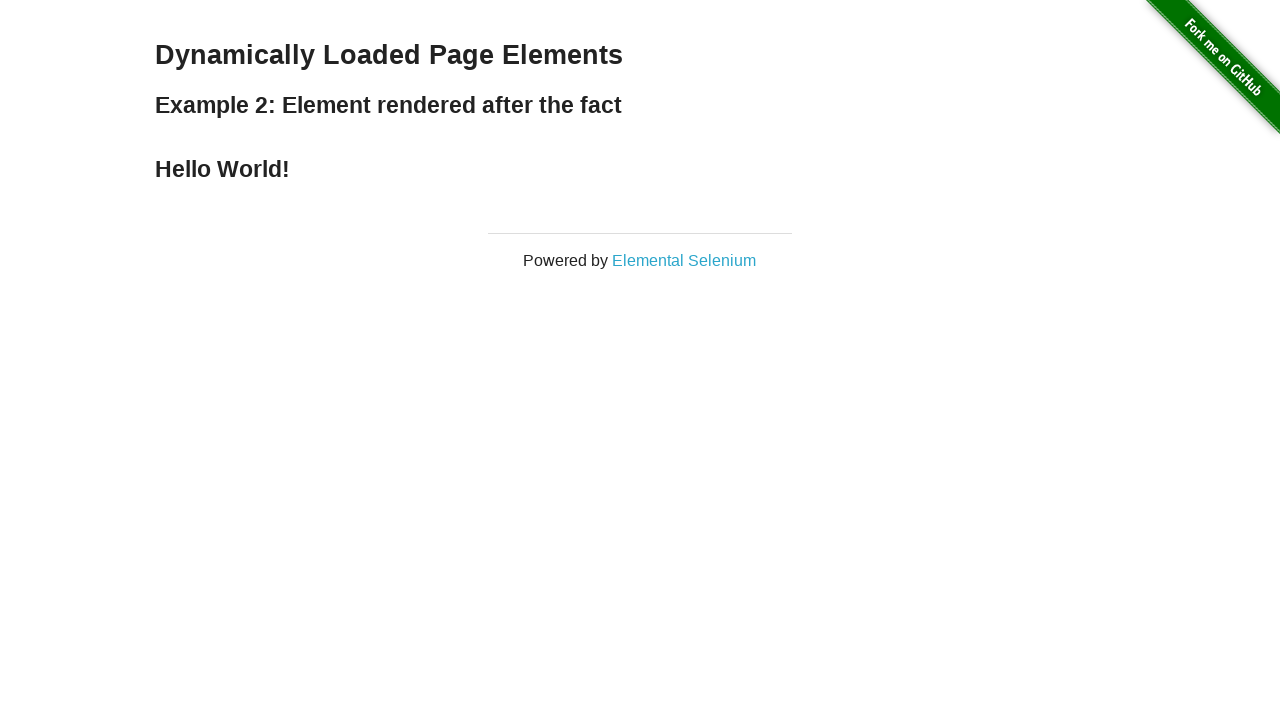